Tests page scrolling functionality by using keyboard actions to scroll down the page (PAGE_DOWN and ARROW_DOWN) and then scroll back up (PAGE_UP and ARROW_UP).

Starting URL: https://techproeducation.com

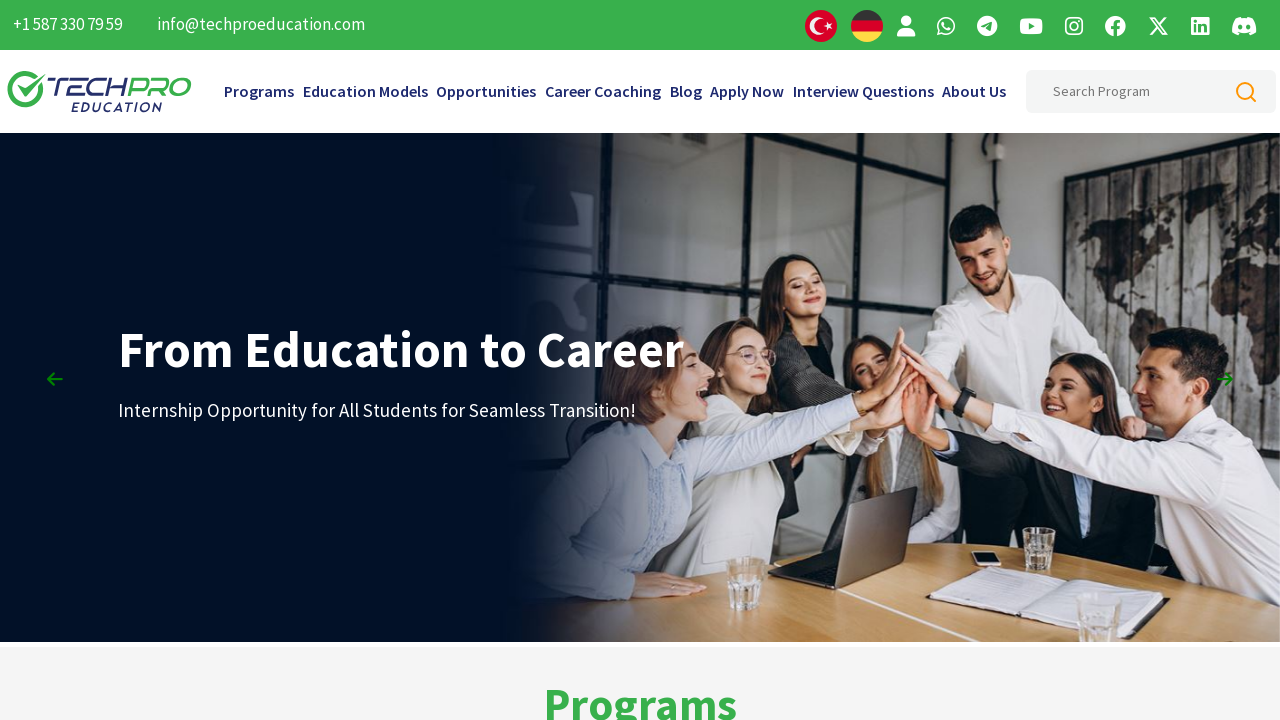

Pressed PAGE_DOWN to scroll down the page (1st time)
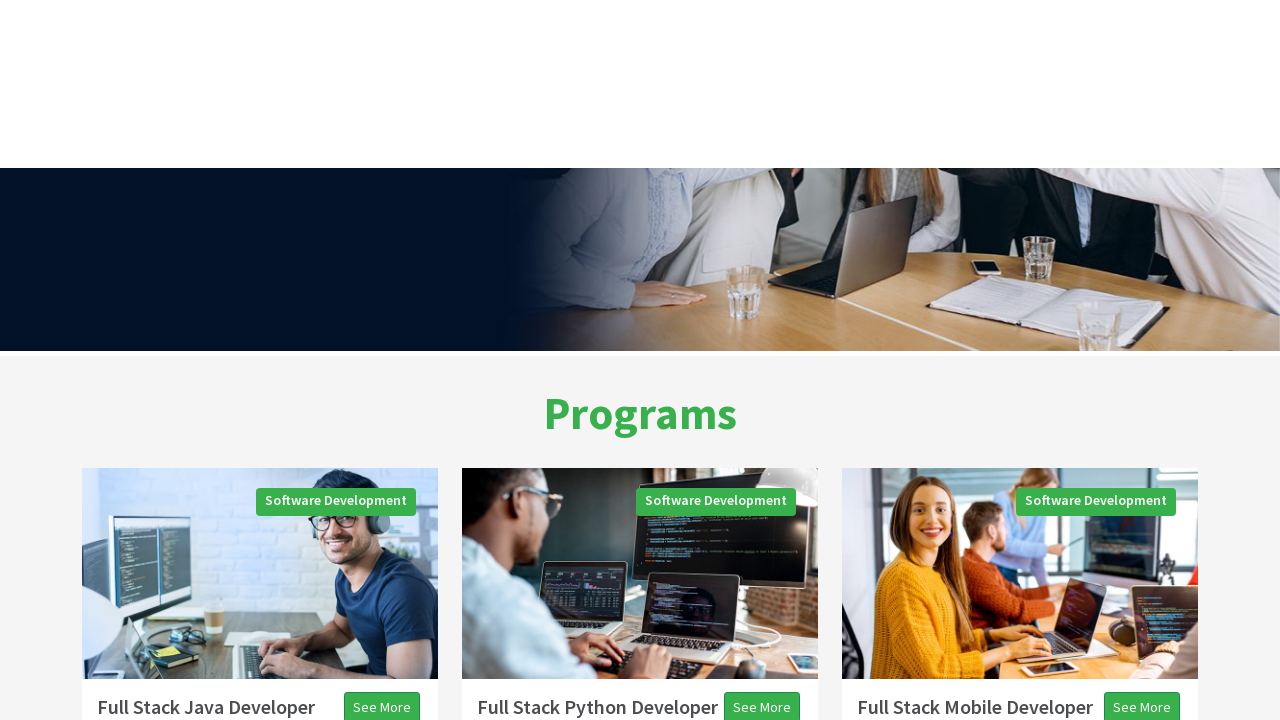

Pressed PAGE_DOWN to scroll down the page (2nd time)
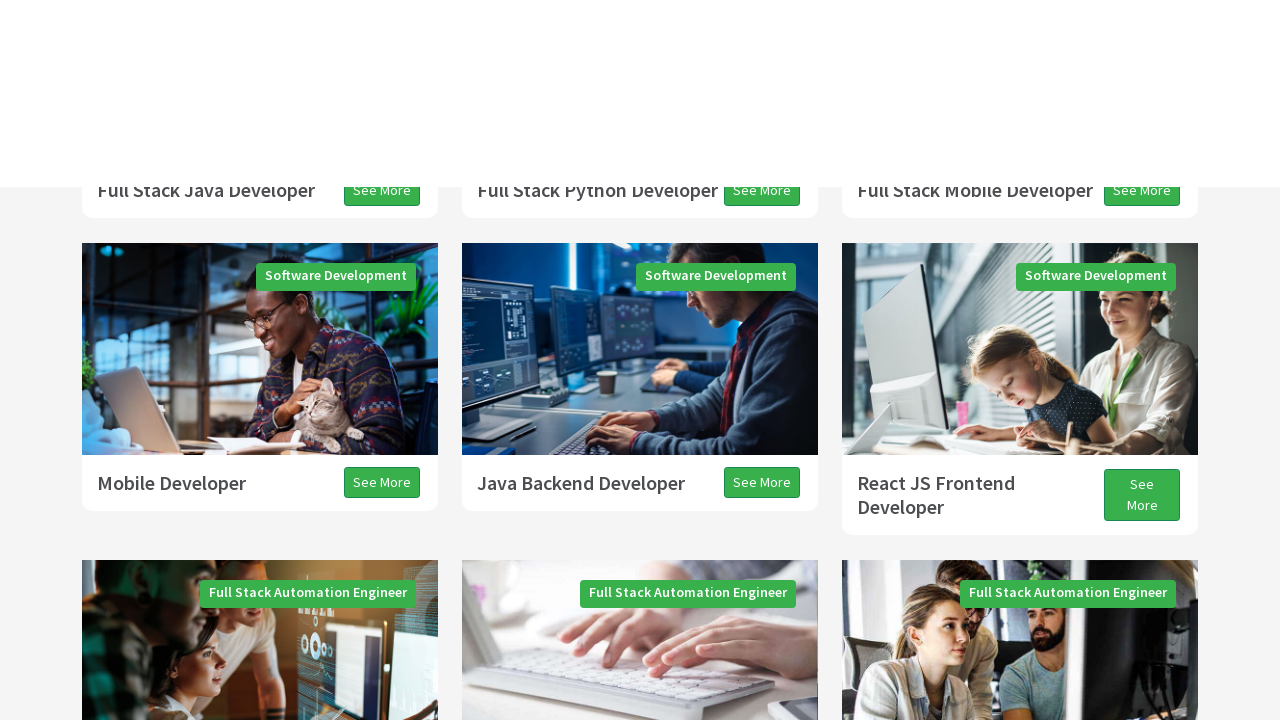

Pressed PAGE_DOWN to scroll down the page (3rd time)
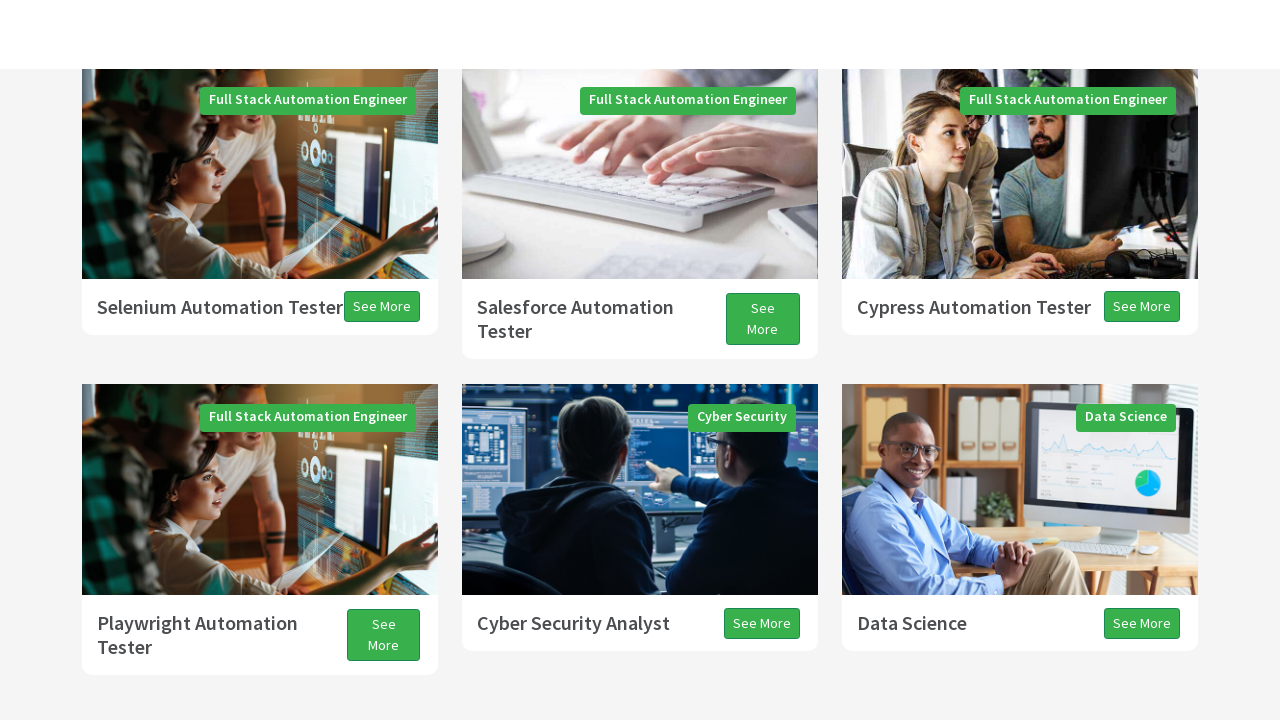

Pressed ARROW_DOWN to scroll down a smaller amount
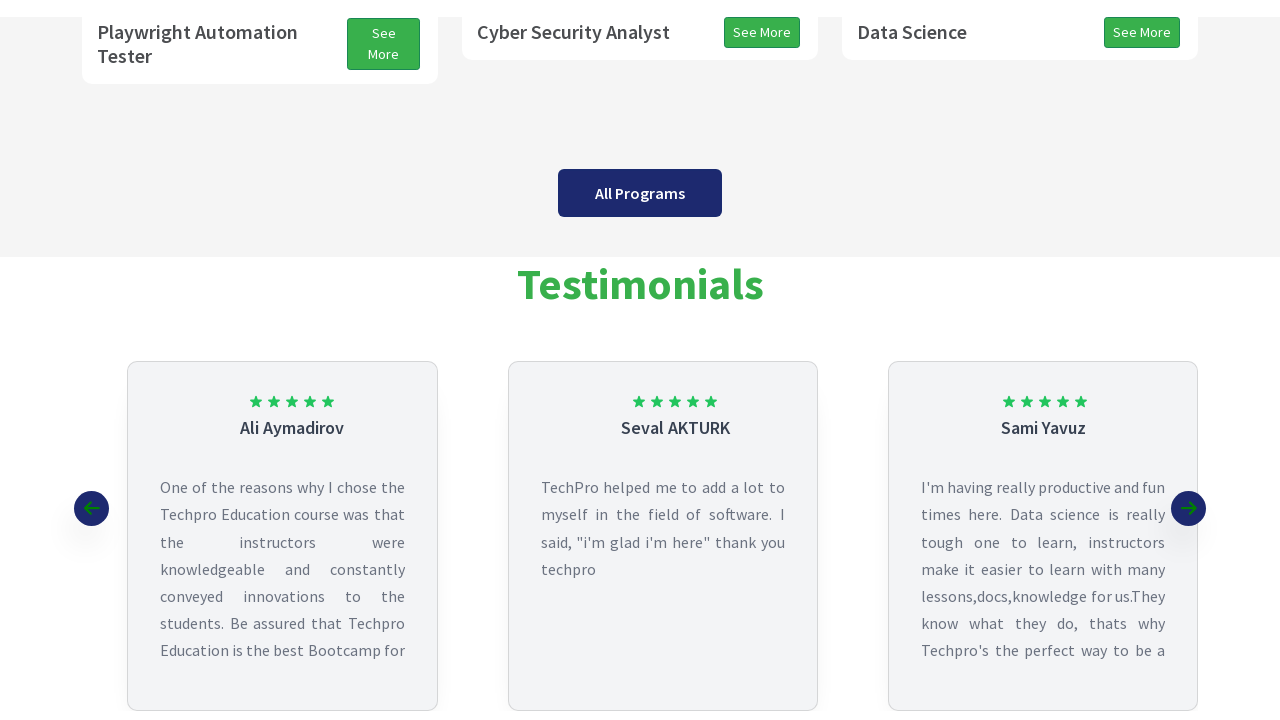

Waited 3 seconds for page to settle
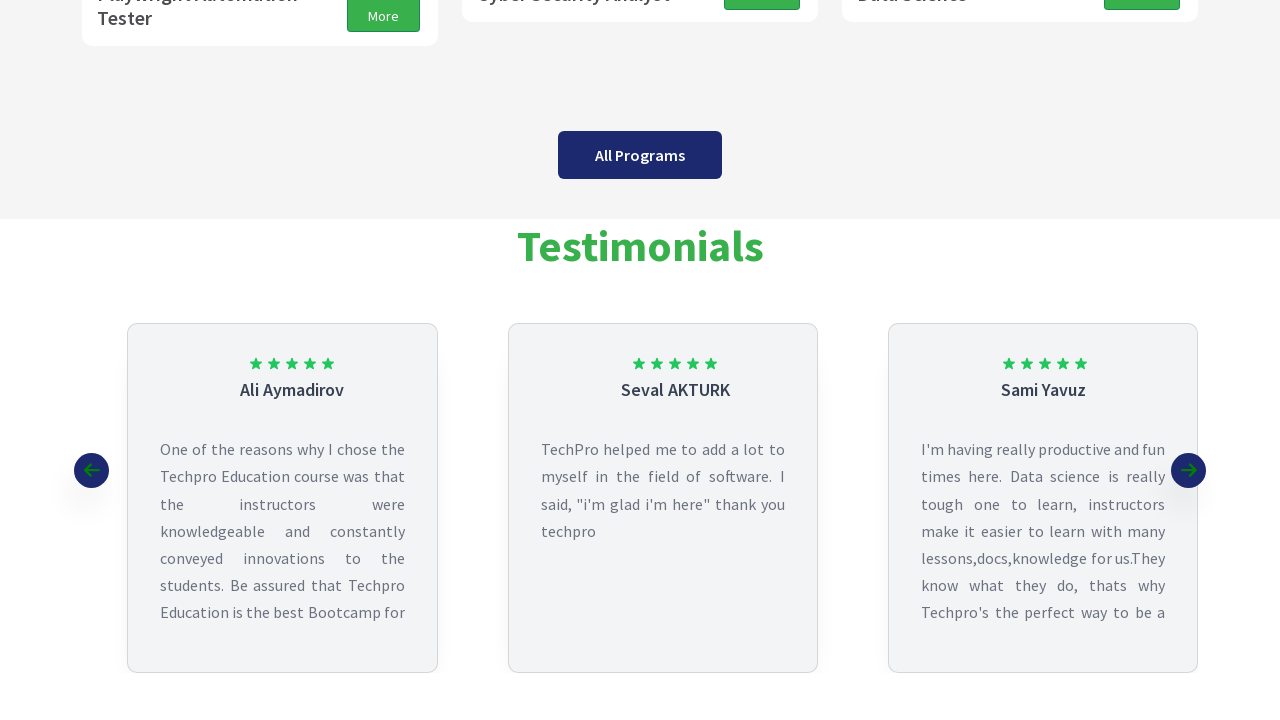

Pressed PAGE_UP to scroll back up the page
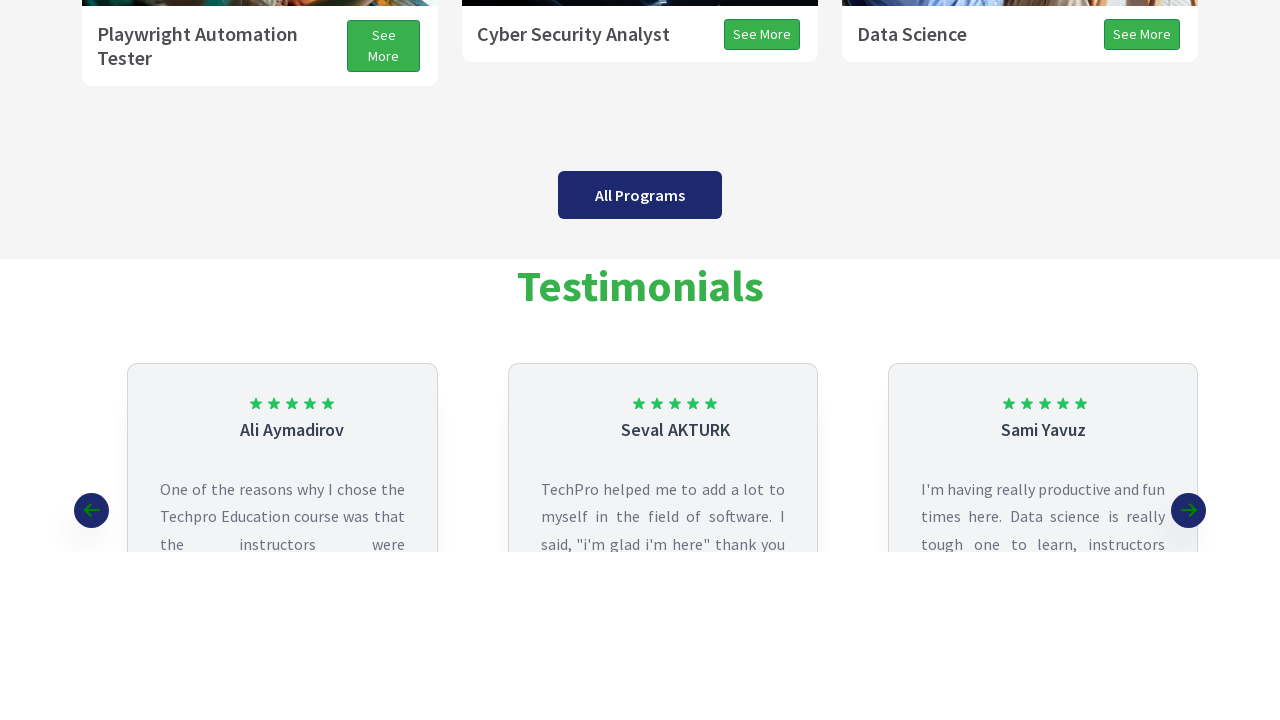

Waited 3 seconds for page to settle
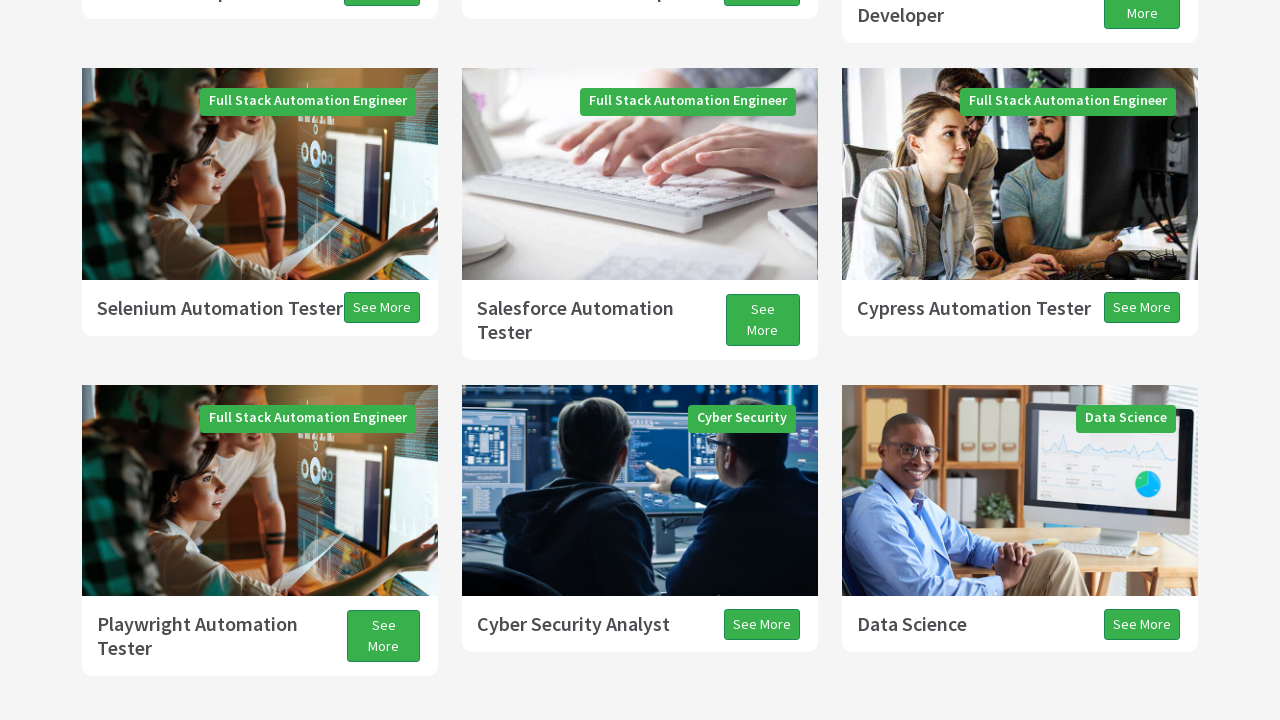

Pressed ARROW_UP to scroll up a smaller amount
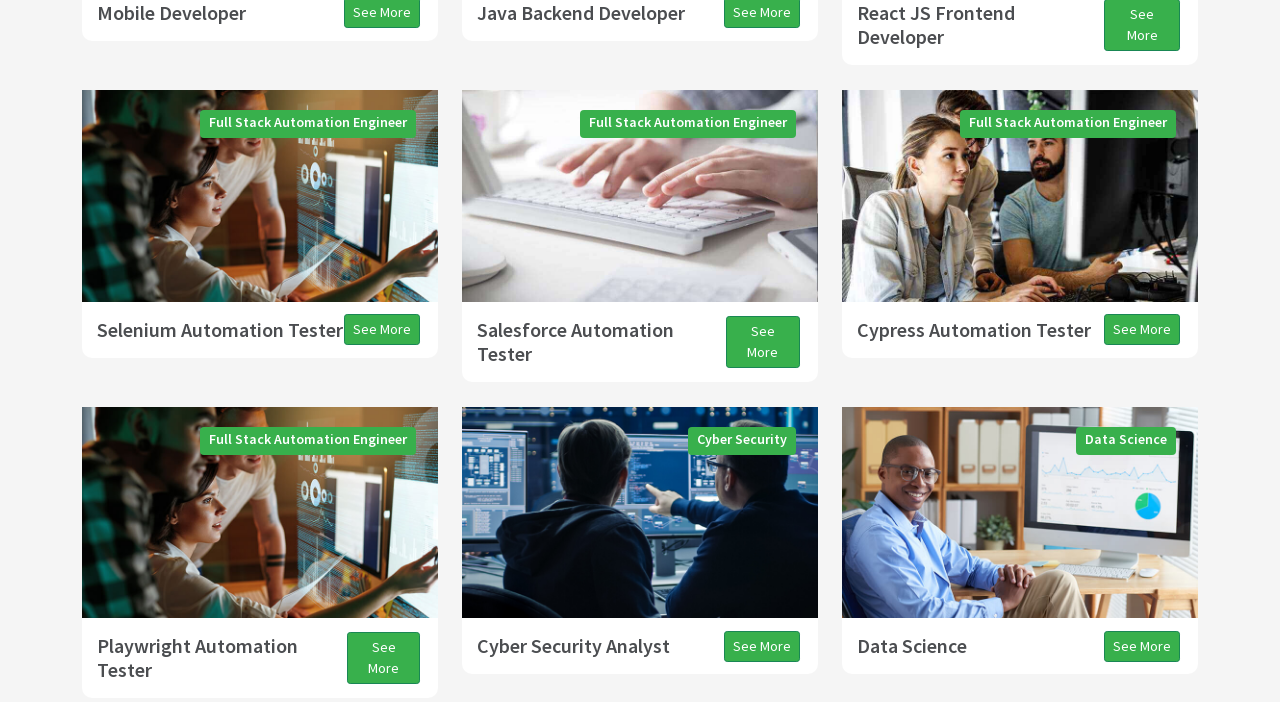

Waited 3 seconds for page to settle
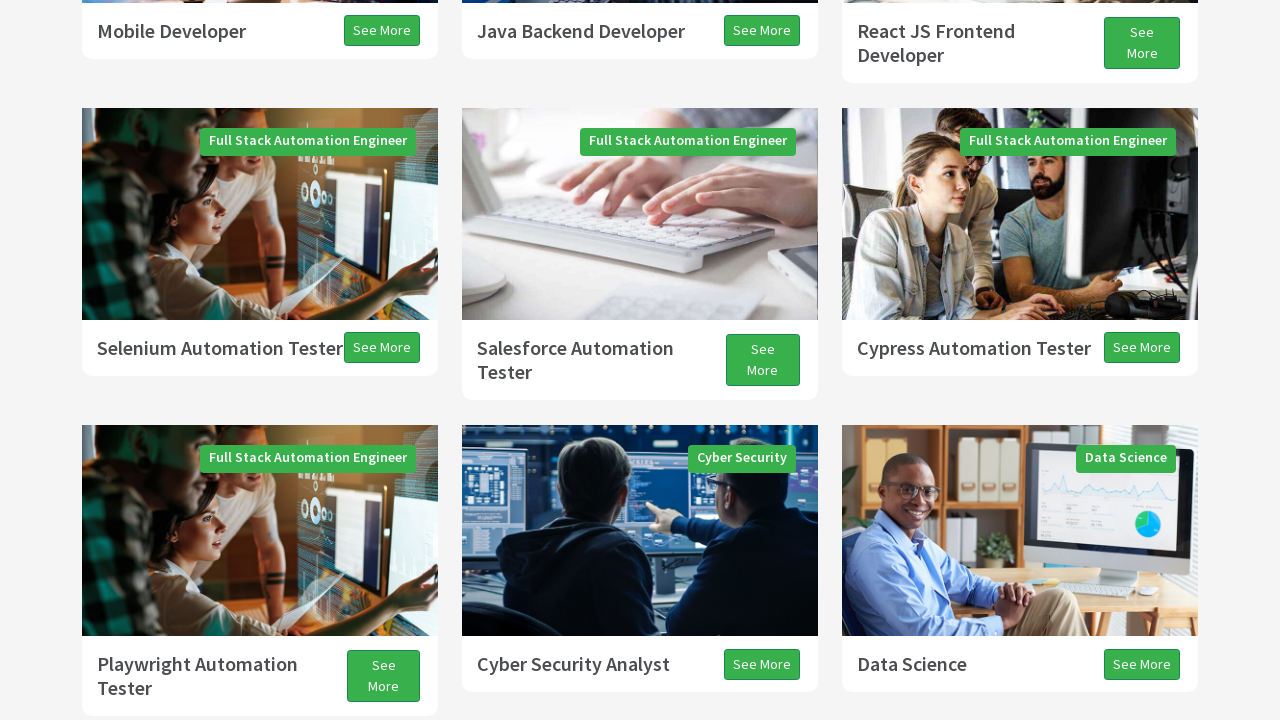

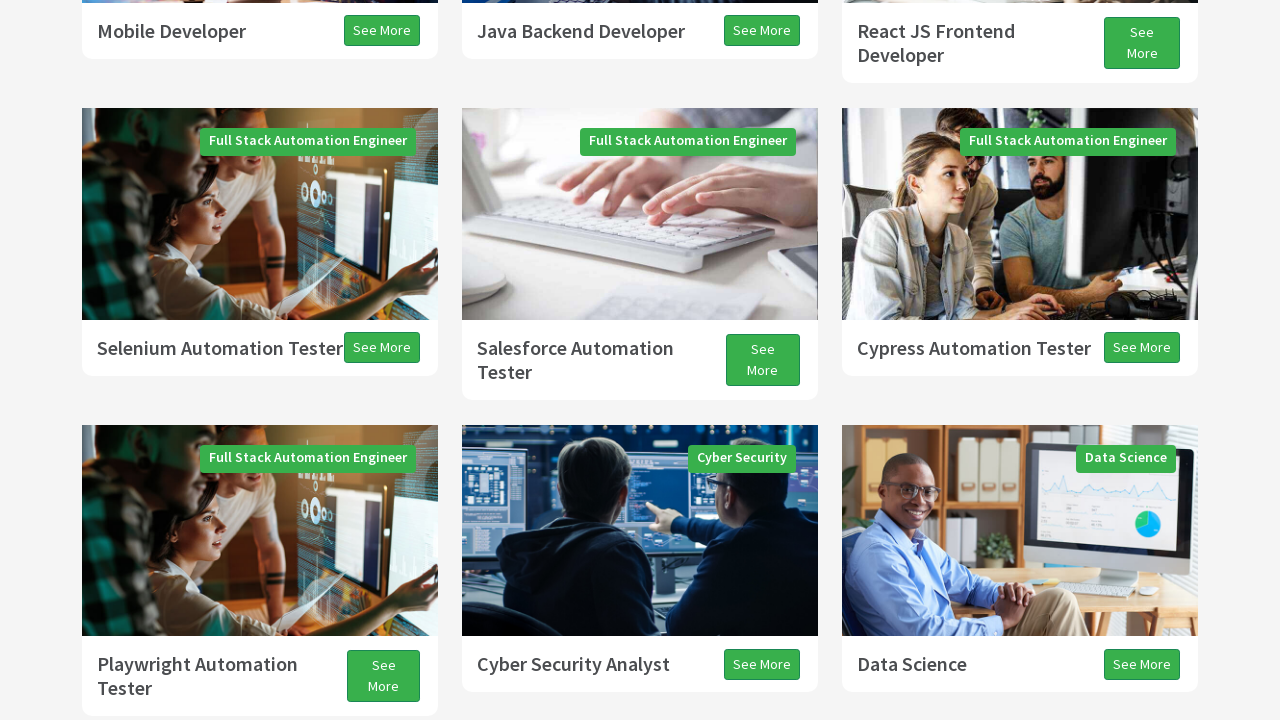